Tests the text box form on DemoQA by filling in the full name input field with a sample name

Starting URL: https://demoqa.com/text-box

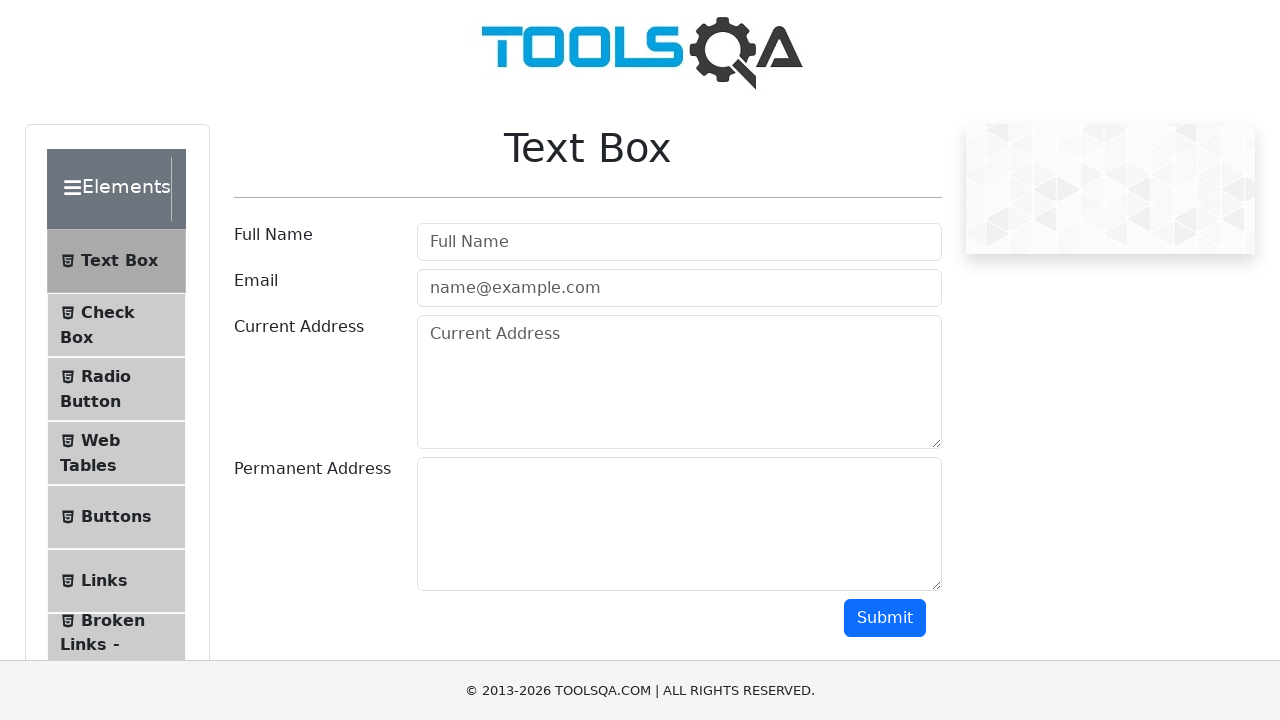

Filled full name input field with 'John Doe' on input#userName
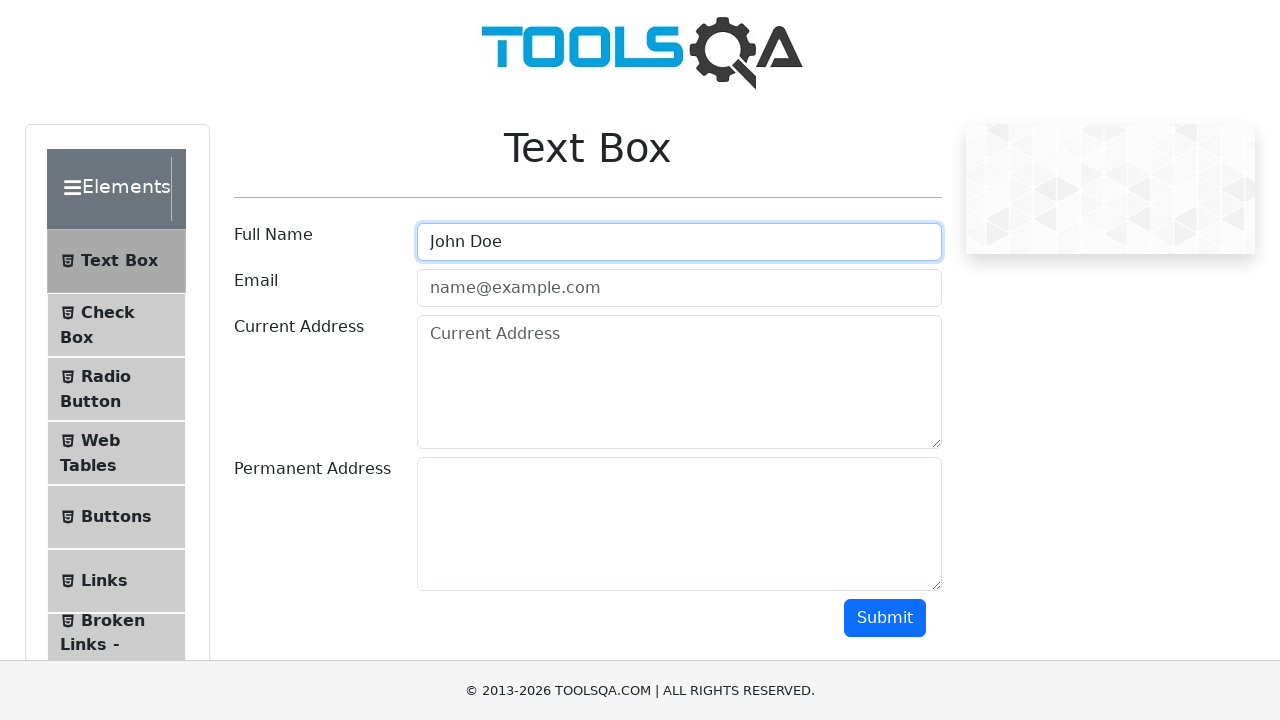

Waited 2 seconds to observe the result
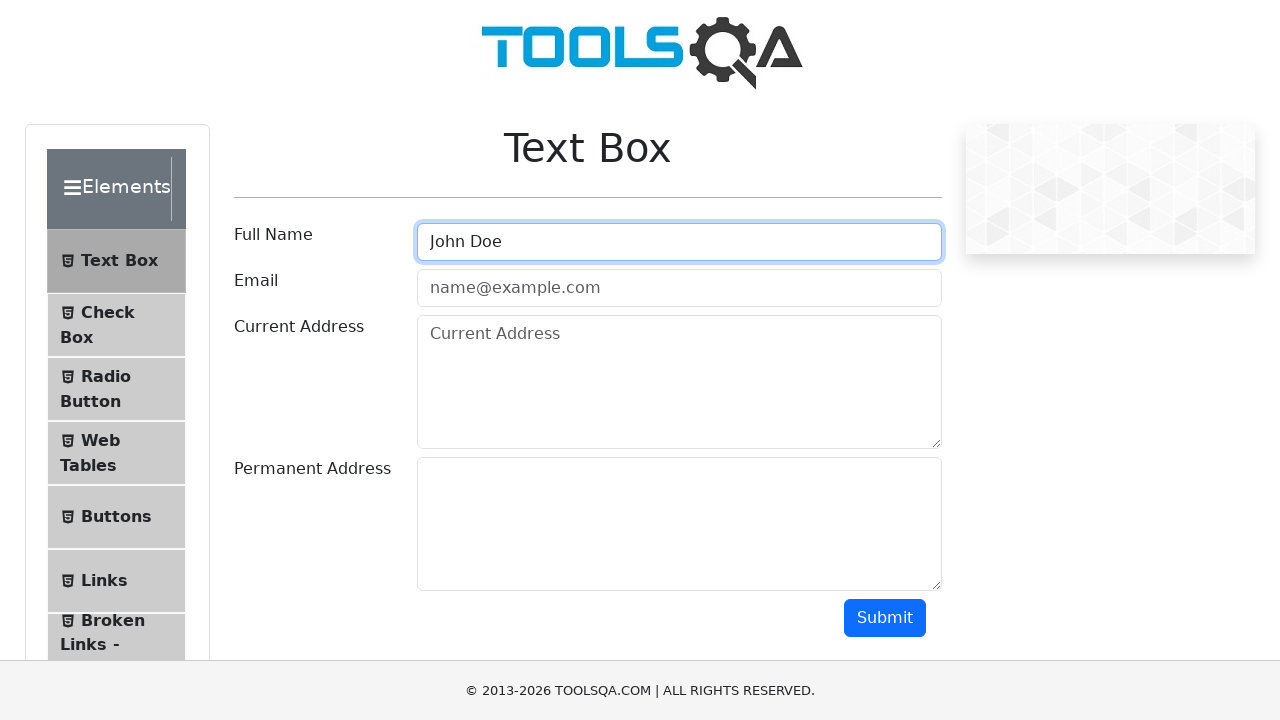

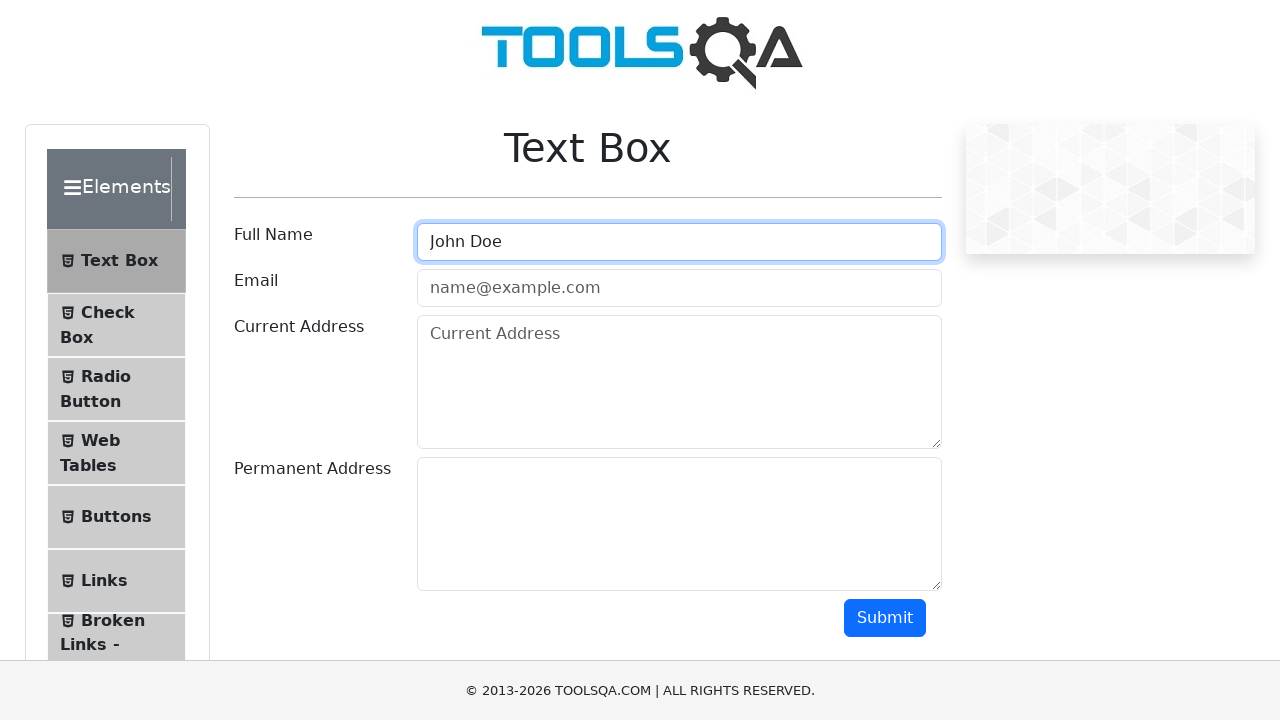